Tests double-click functionality by performing a double-click action on a button and verifying the result message

Starting URL: https://demoqa.com/elements

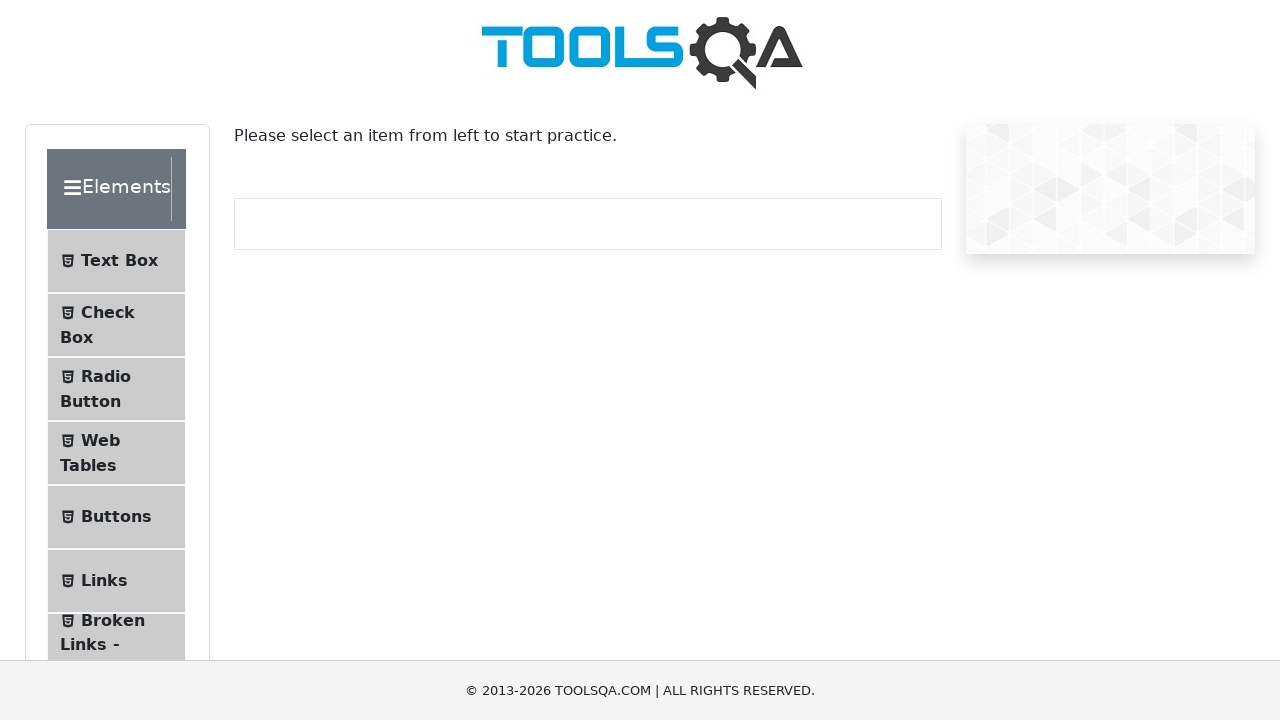

Clicked on Buttons menu item at (116, 517) on text=Buttons
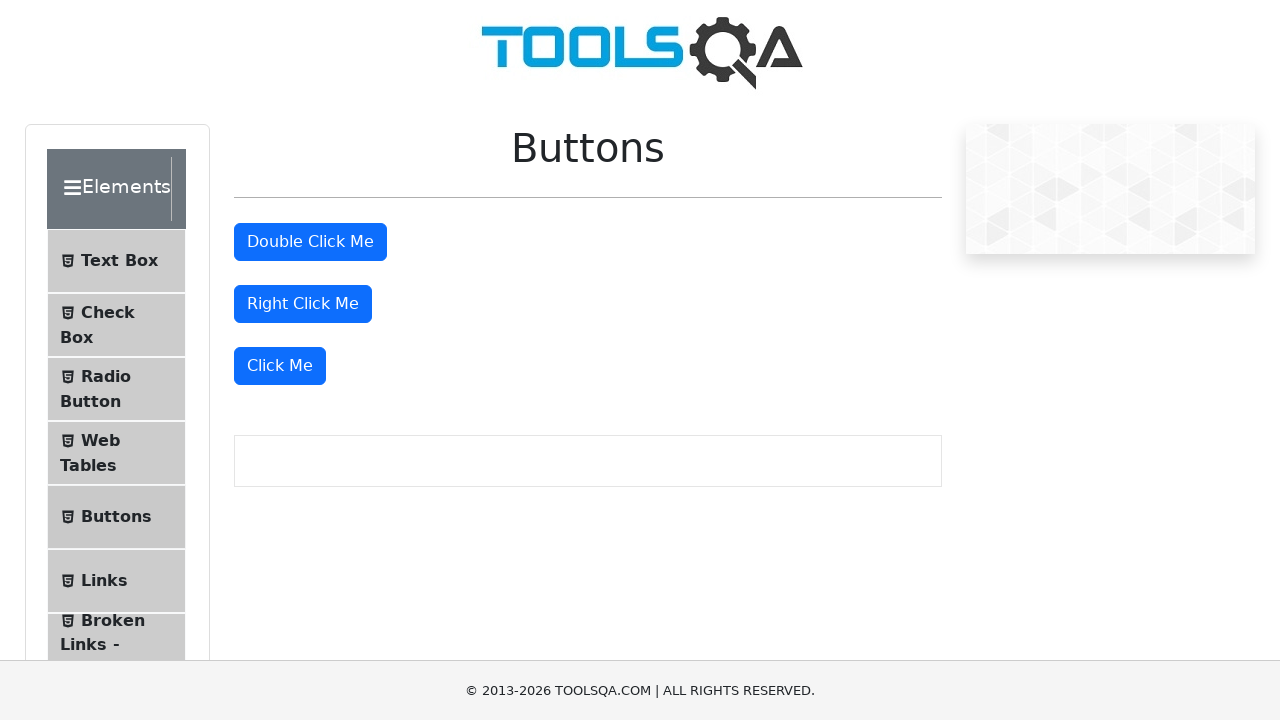

Double-clicked on the double-click button at (310, 242) on #doubleClickBtn
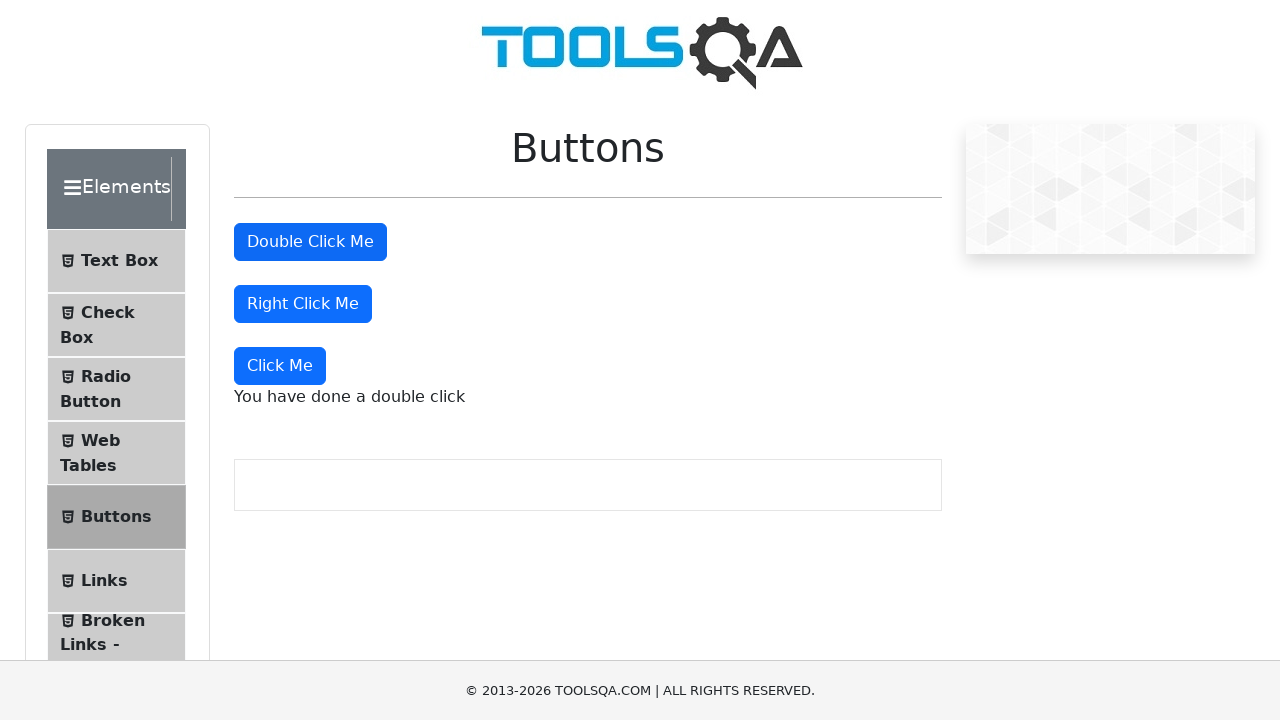

Verified result message 'You have done a double click' appeared
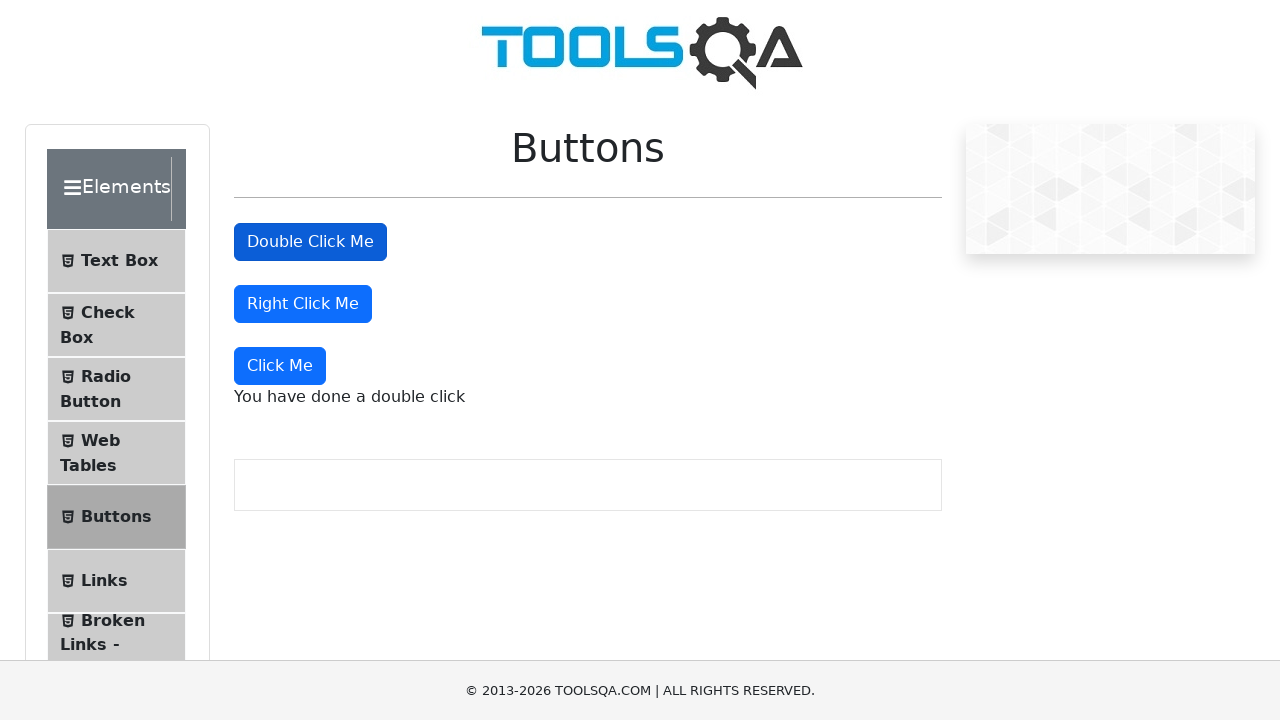

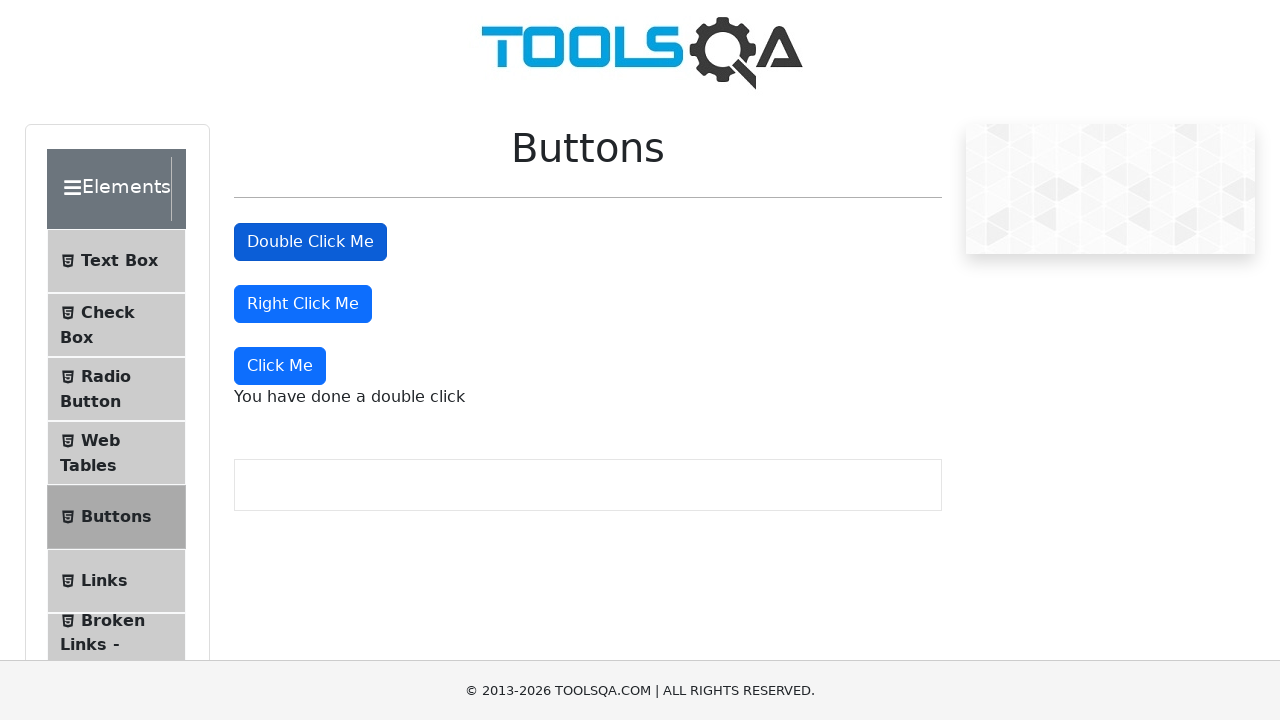